Tests that an unsaved change to an employee's name doesn't persist when switching between employees

Starting URL: https://devmountain-qa.github.io/employee-manager/1.2_Version/index.html

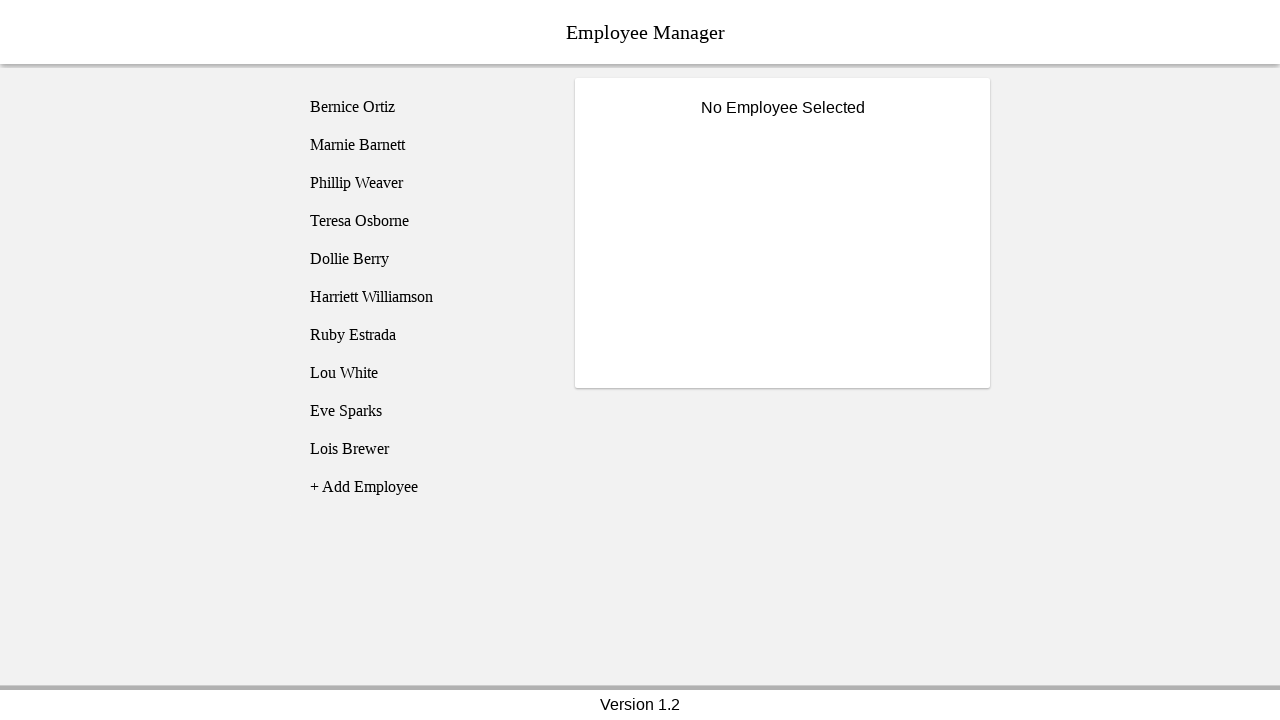

Clicked on Bernice Ortiz employee at (425, 107) on [name='employee1']
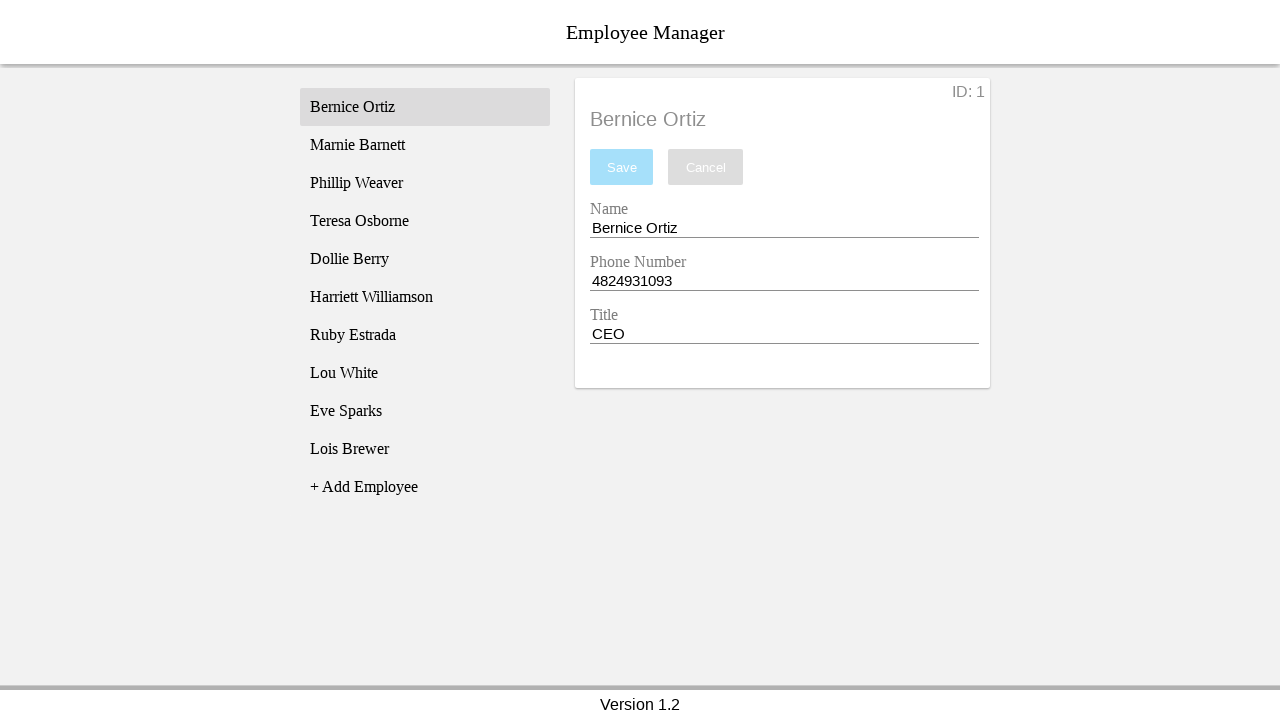

Employee details loaded and are visible
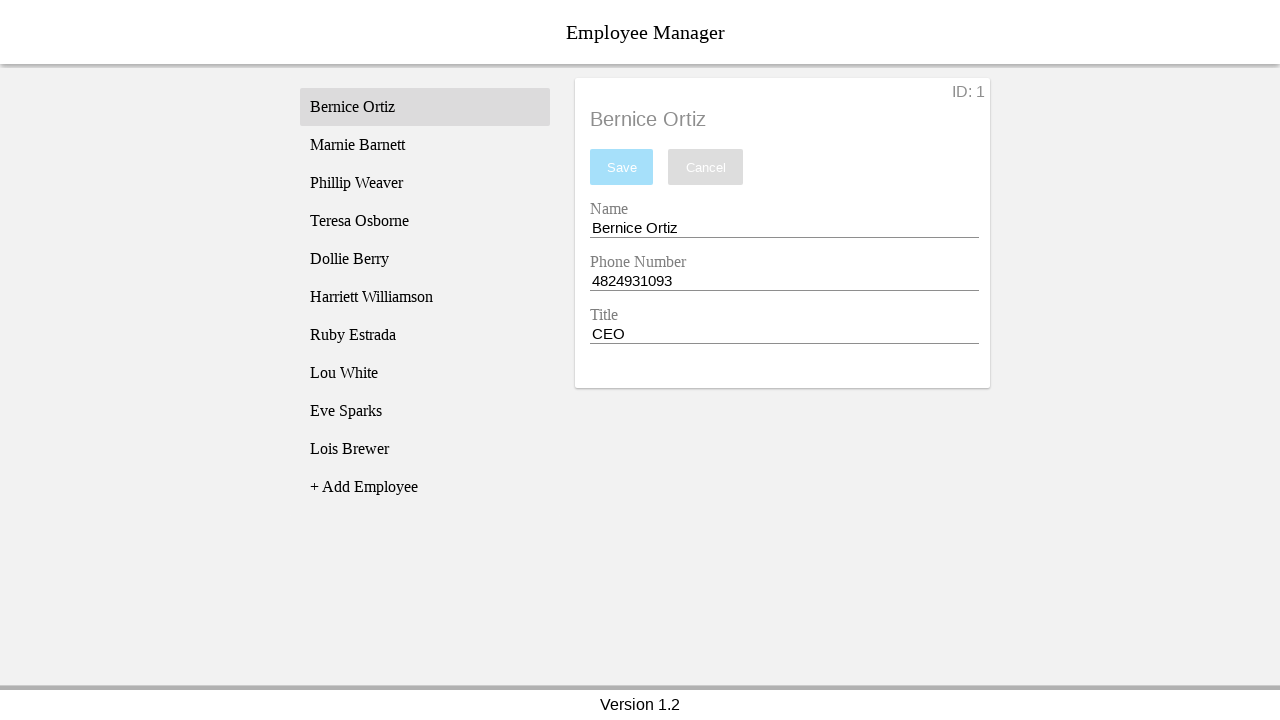

Cleared the name input field on [name='nameEntry']
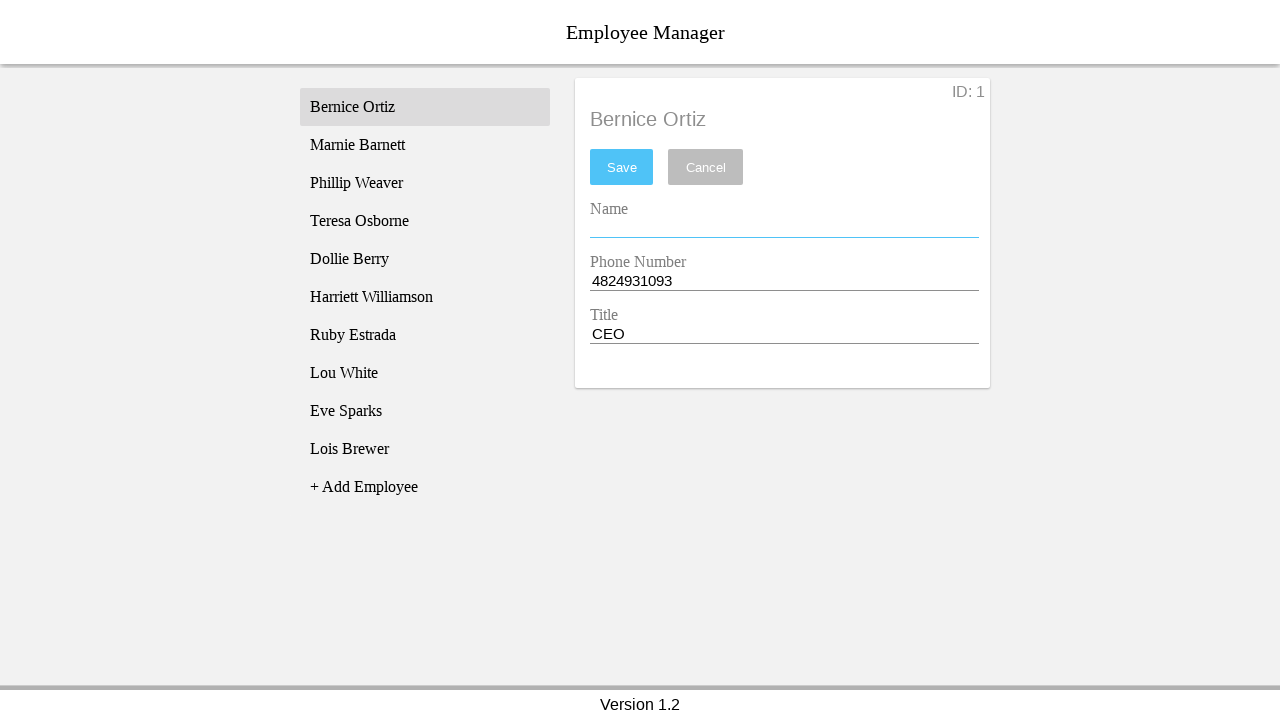

Filled name input with 'Test Name' without saving on [name='nameEntry']
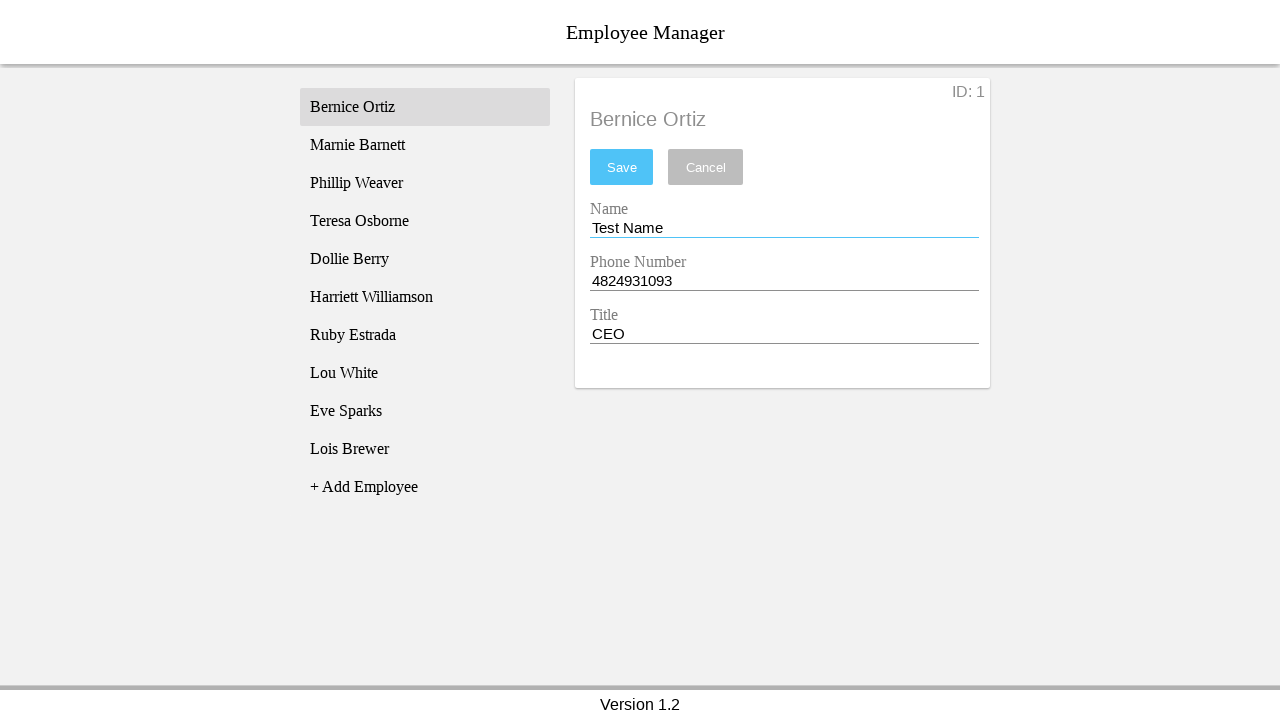

Clicked on Phillip Weaver employee to switch at (425, 183) on [name='employee3']
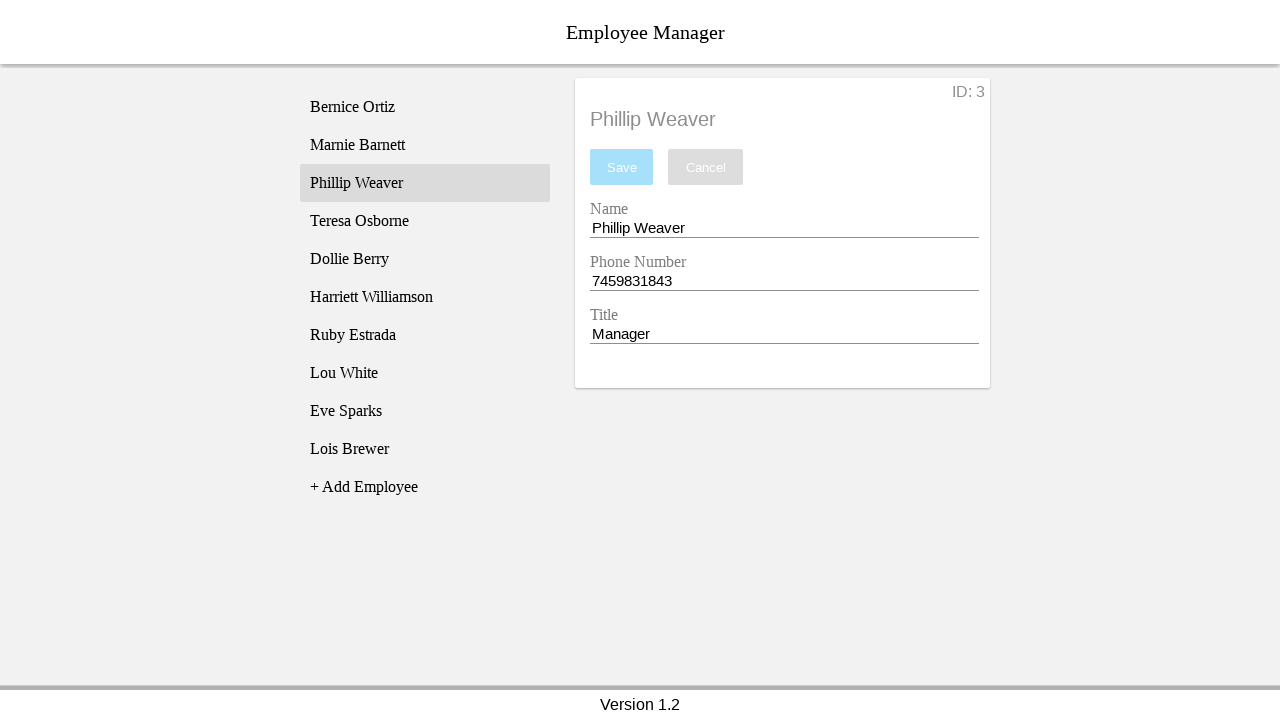

Phillip Weaver's details loaded
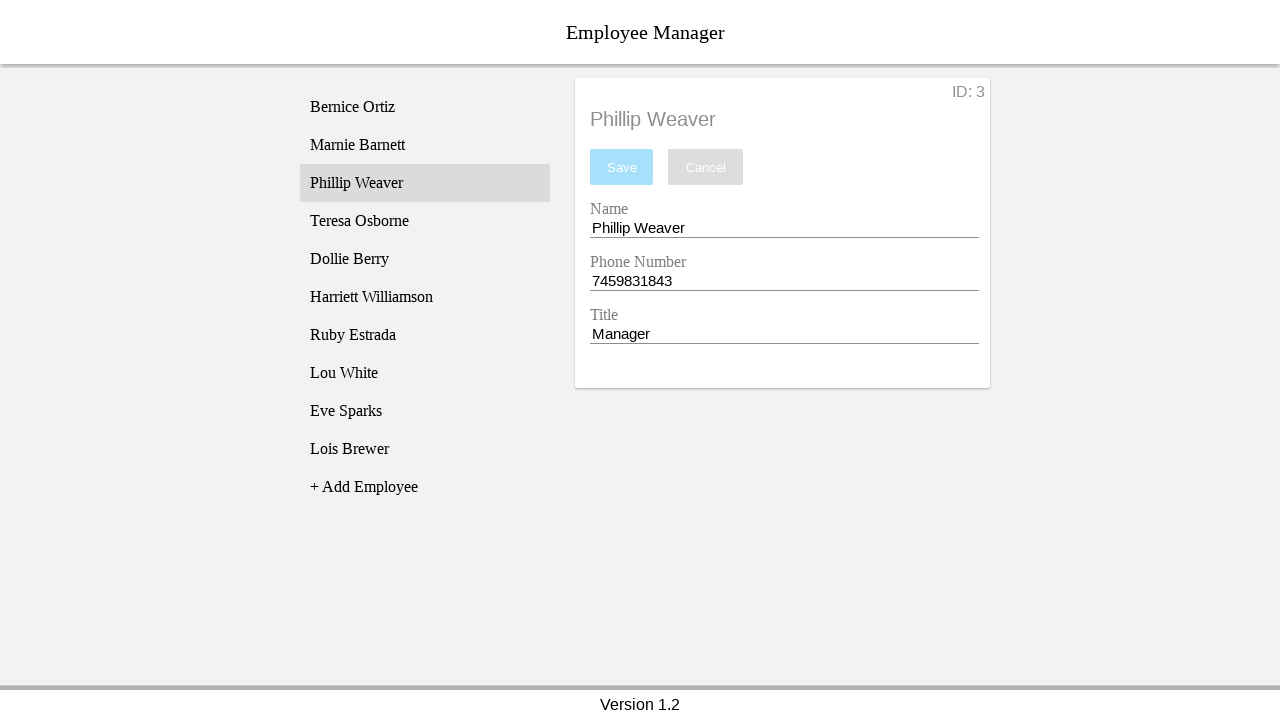

Clicked back on Bernice Ortiz employee at (425, 107) on [name='employee1']
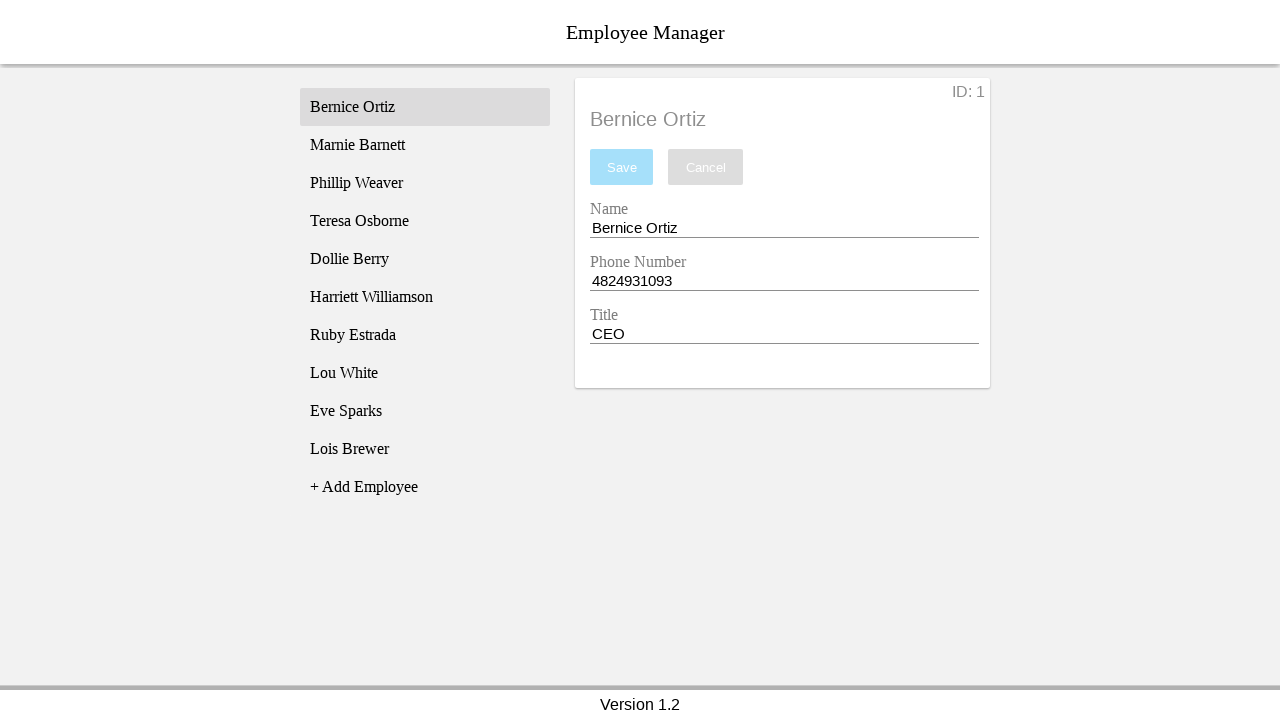

Bernice Ortiz's original details restored, confirming unsaved change did not persist
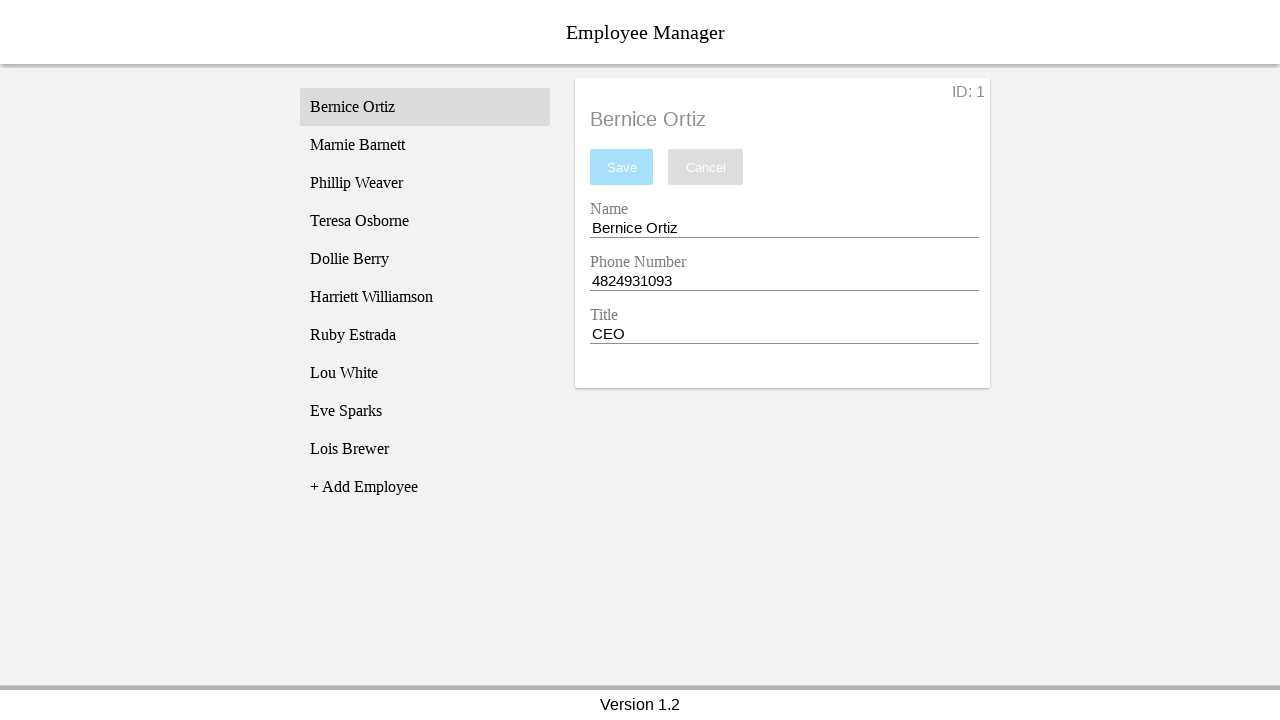

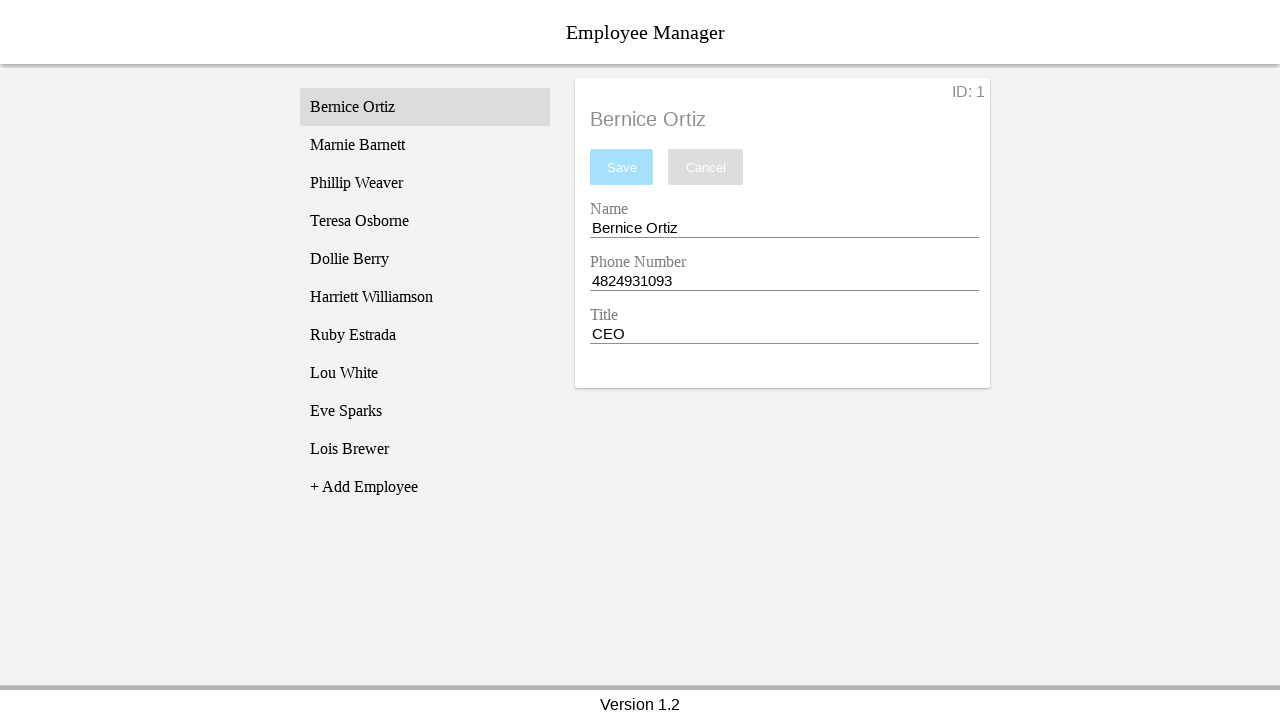